Tests a registration form by filling in first name, last name, and email fields, then submitting and verifying the success message

Starting URL: http://suninjuly.github.io/registration1.html

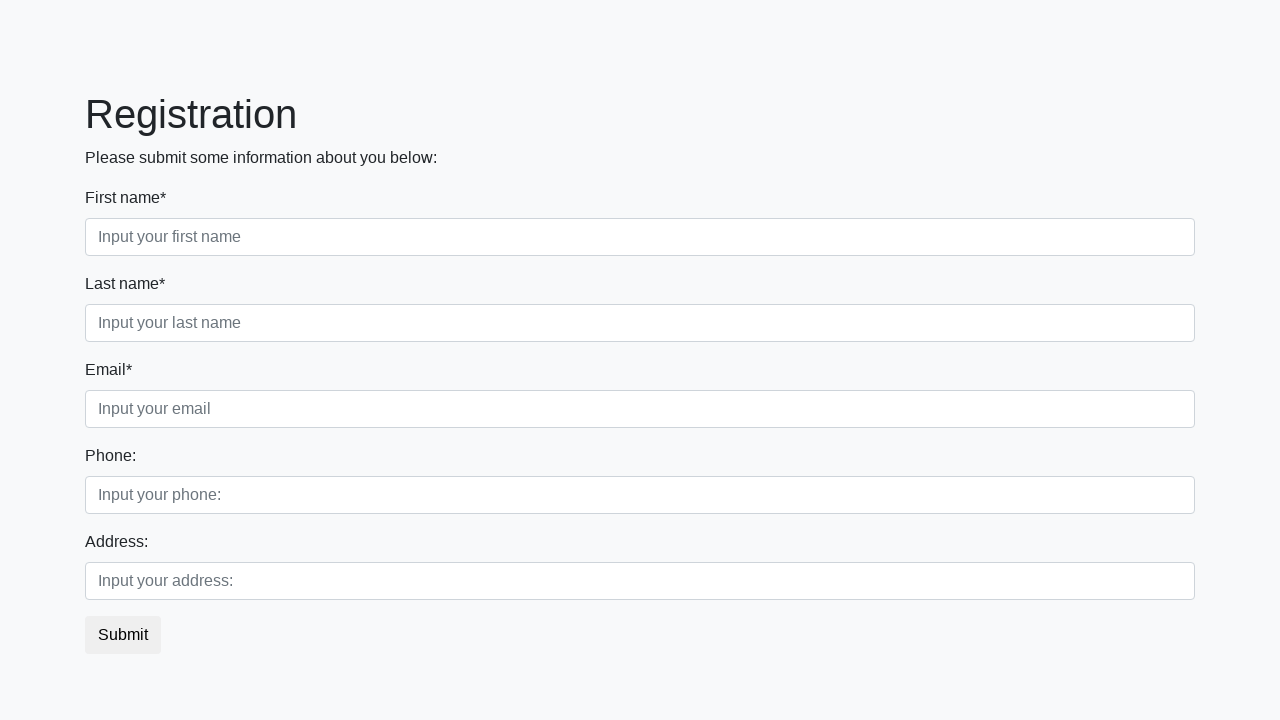

Filled first name field with 'Ivan' on .first_block .first
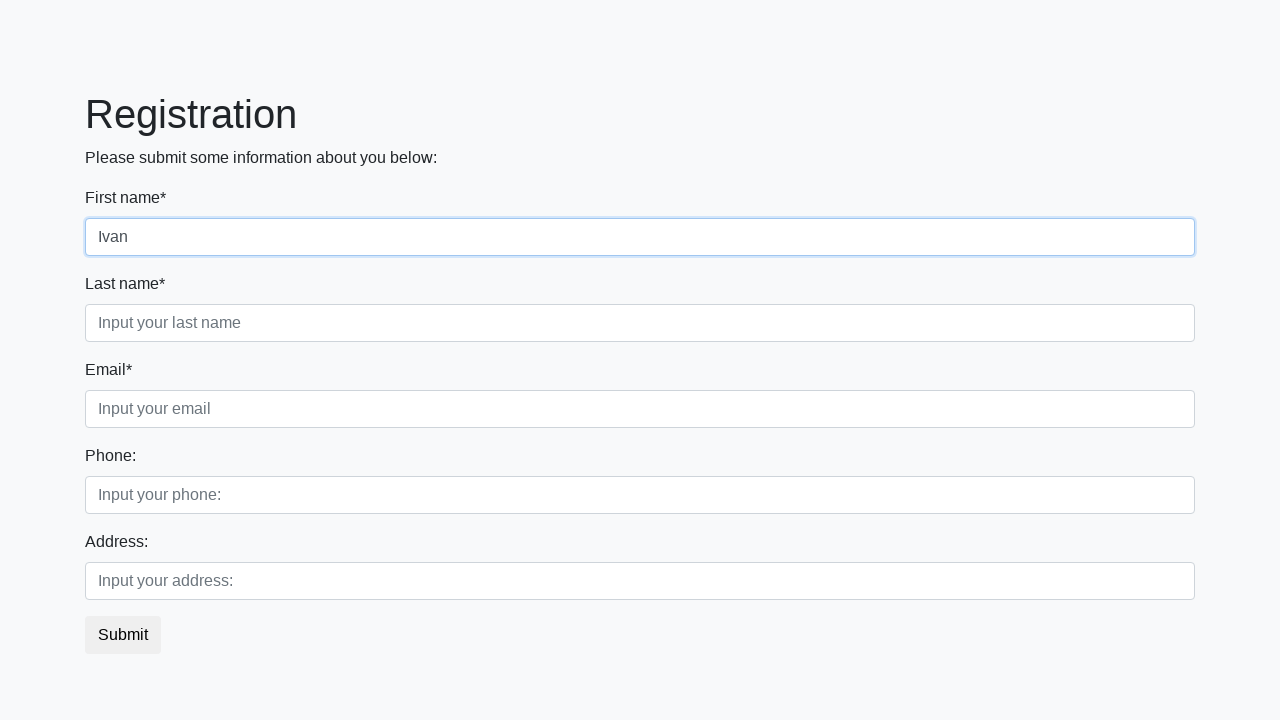

Filled last name field with 'Petrov' on .first_block .second
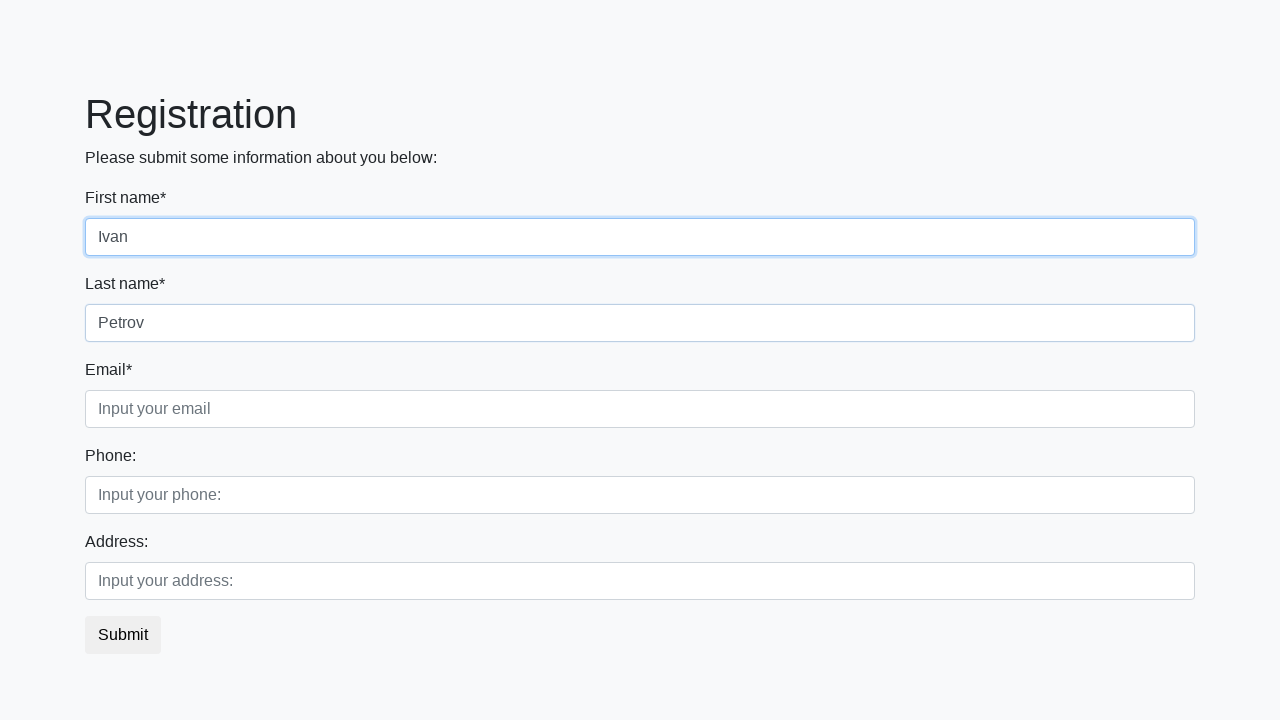

Filled email field with 'Ivan@Petrov' on .first_block .third
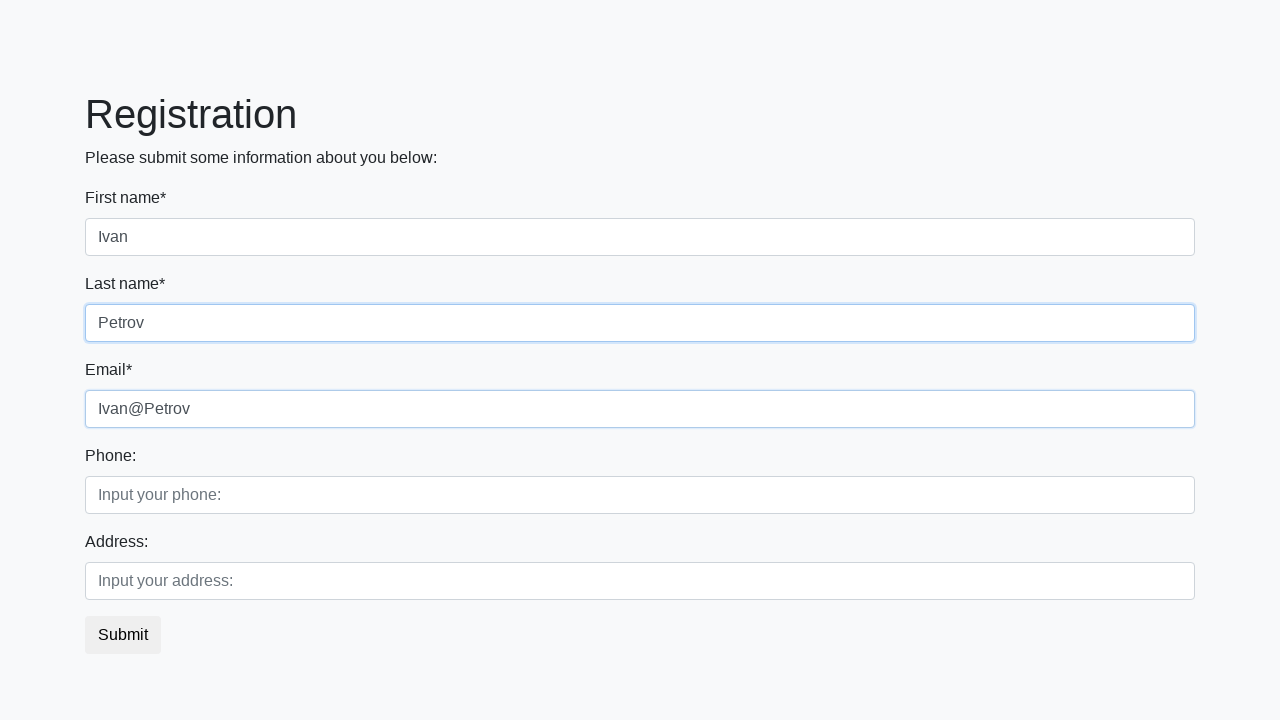

Clicked submit button to register at (123, 635) on button.btn
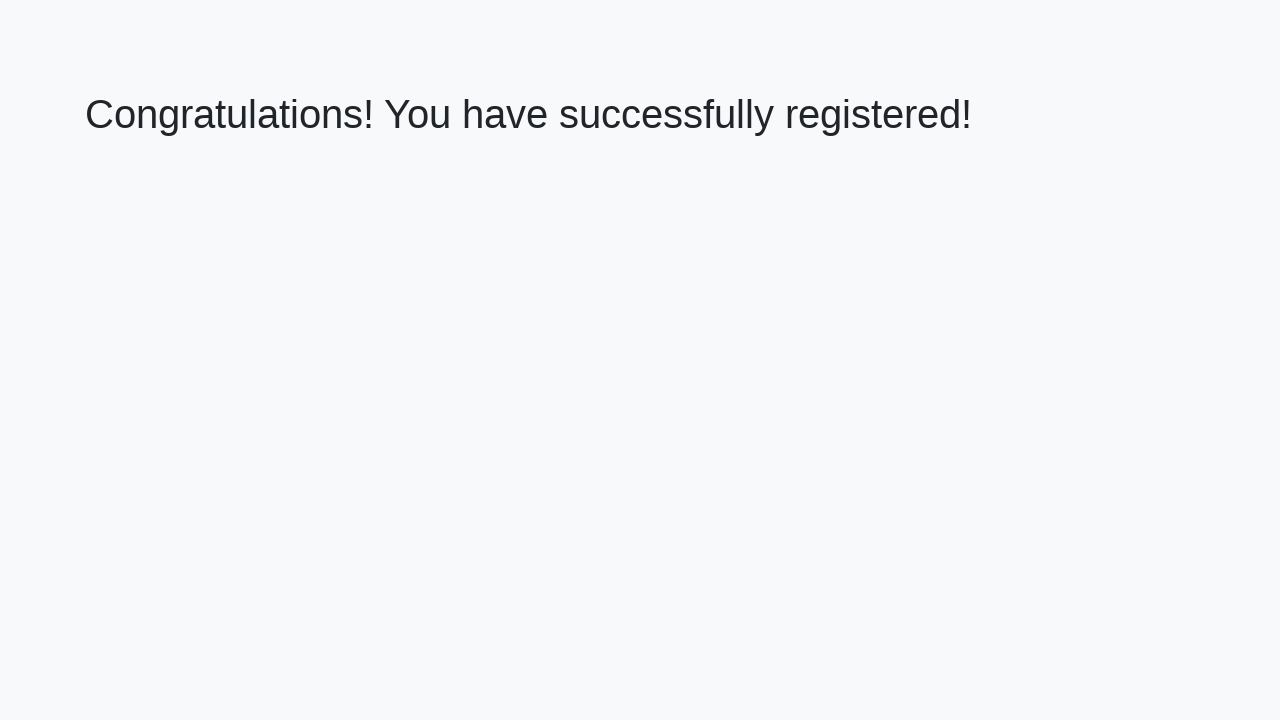

Success message loaded
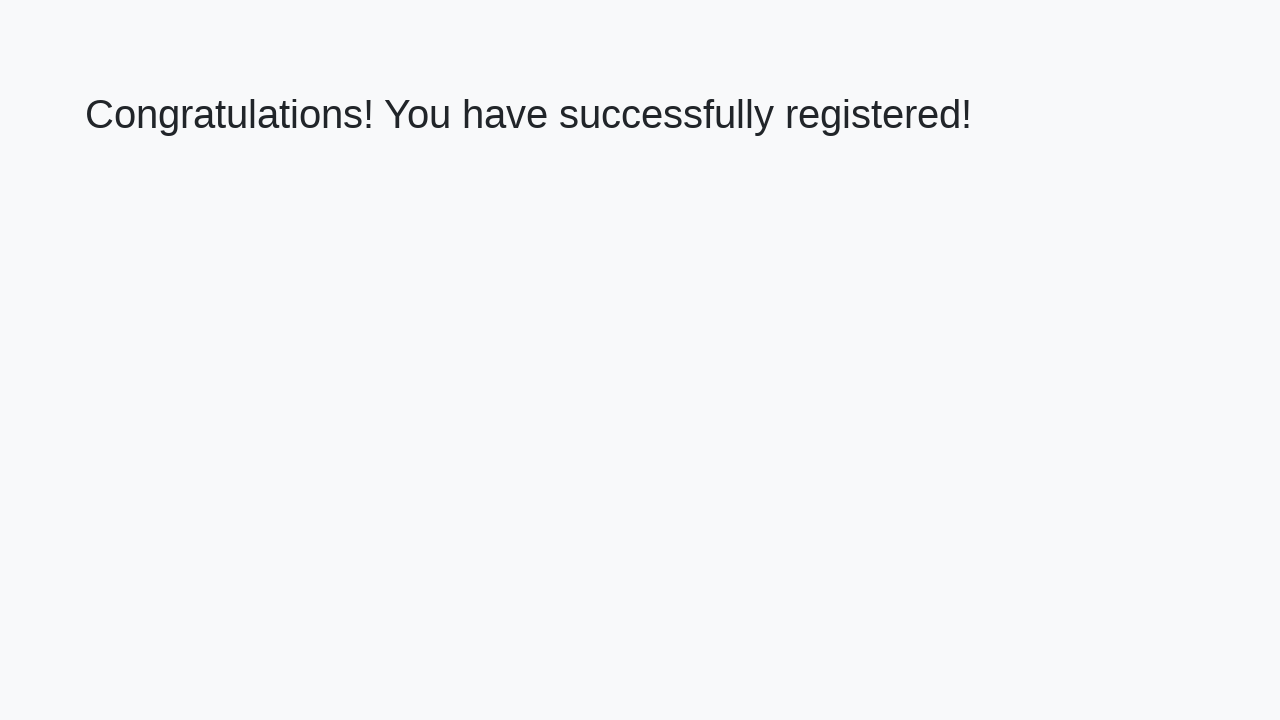

Retrieved success message text
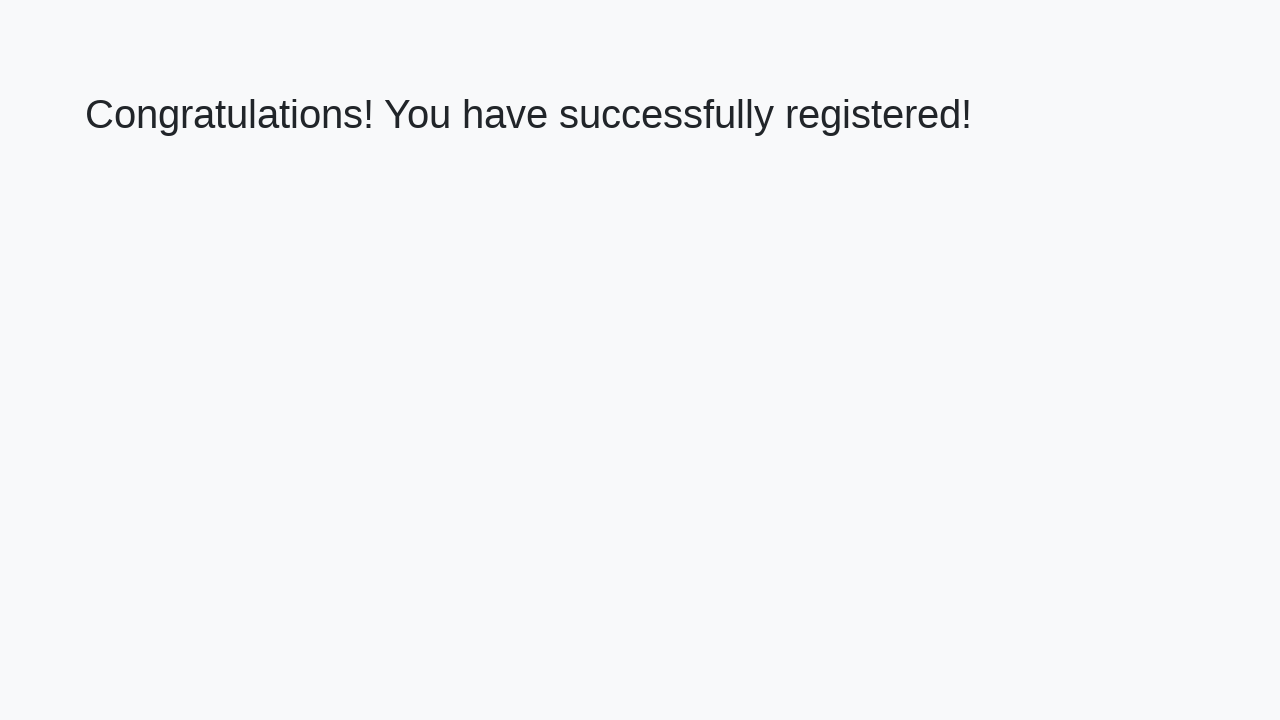

Verified success message: 'Congratulations! You have successfully registered!'
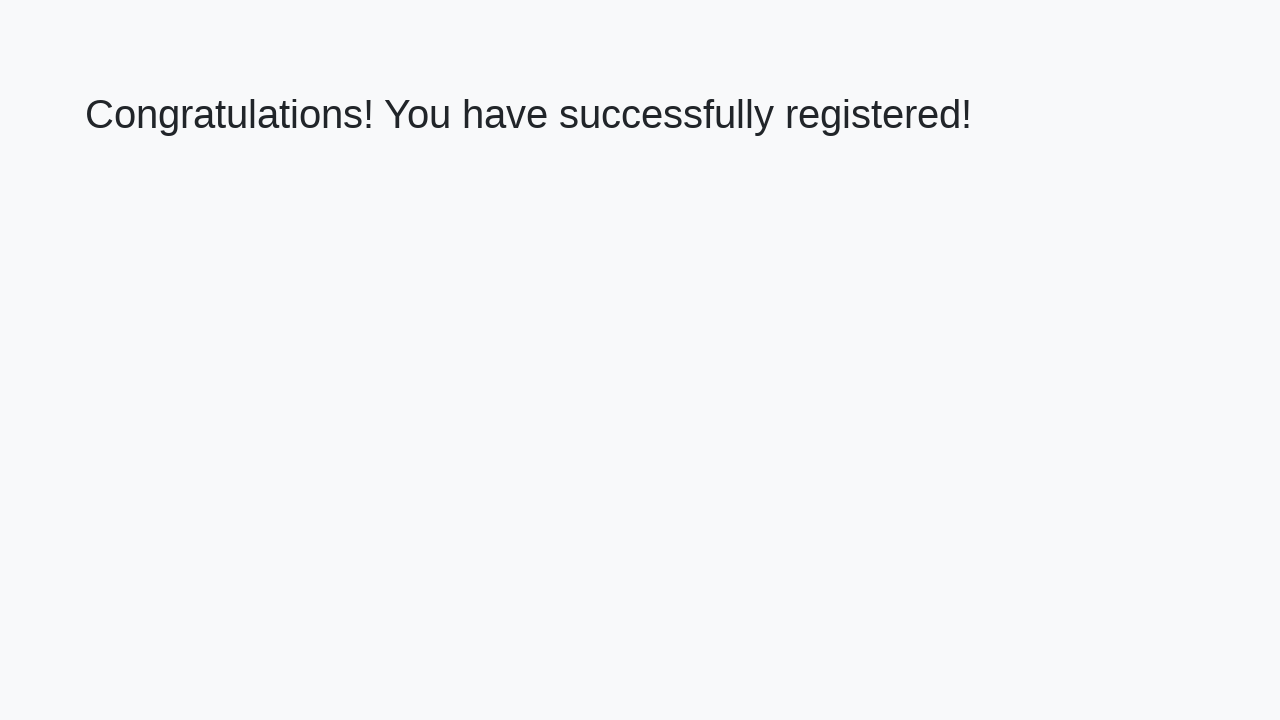

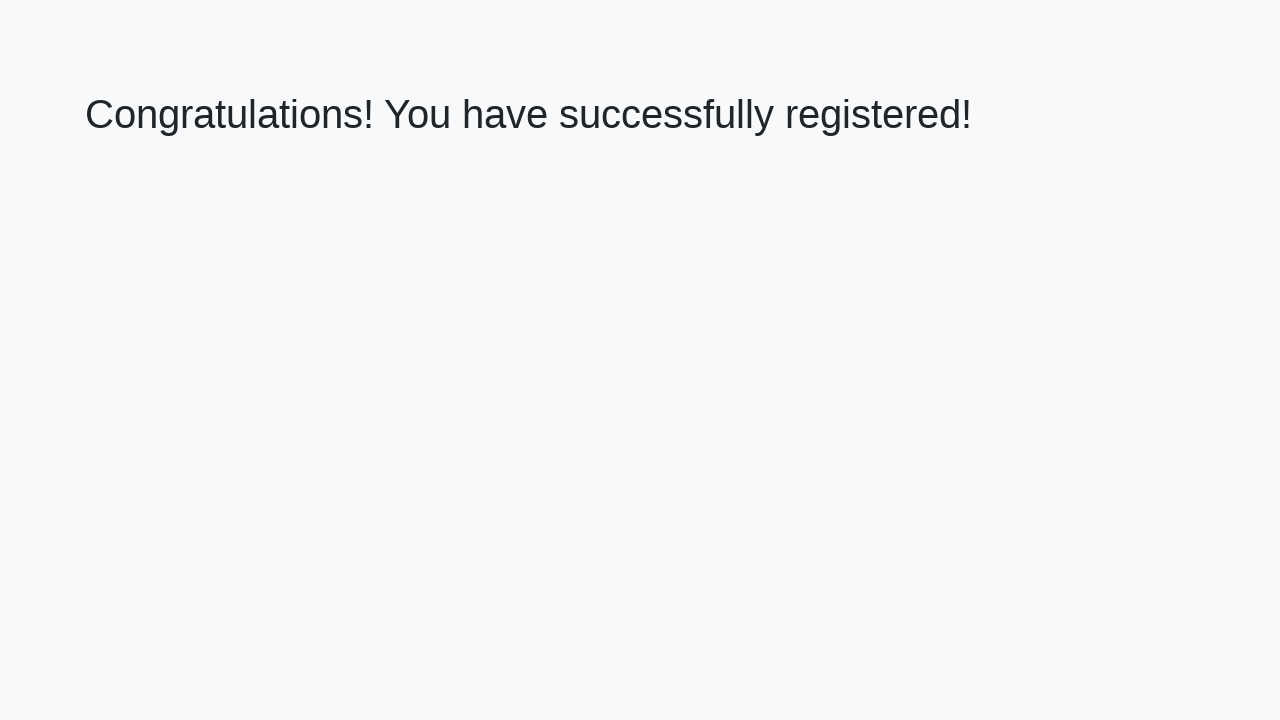